Tests the search functionality on Tanga.com by entering a nonsense search query and verifying that a "No products found" message is displayed.

Starting URL: https://www.tanga.com/

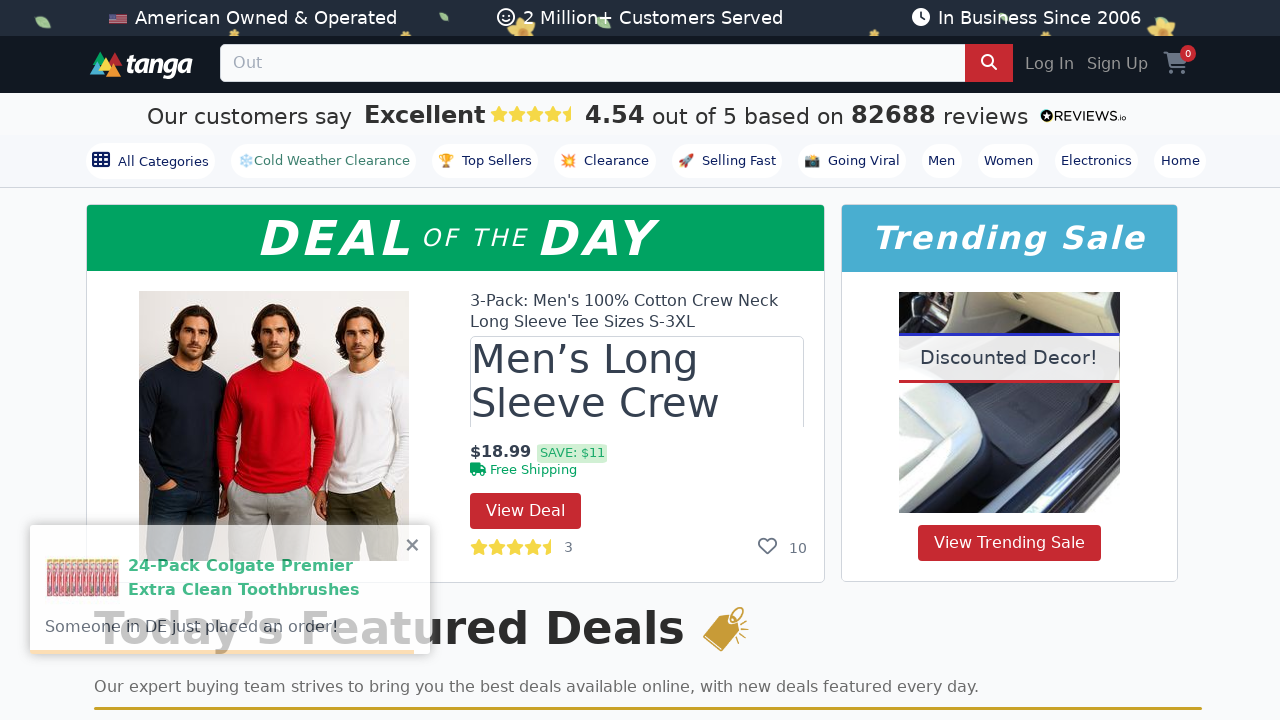

Filled search box with nonsense query '5959595959' on input[name='q']
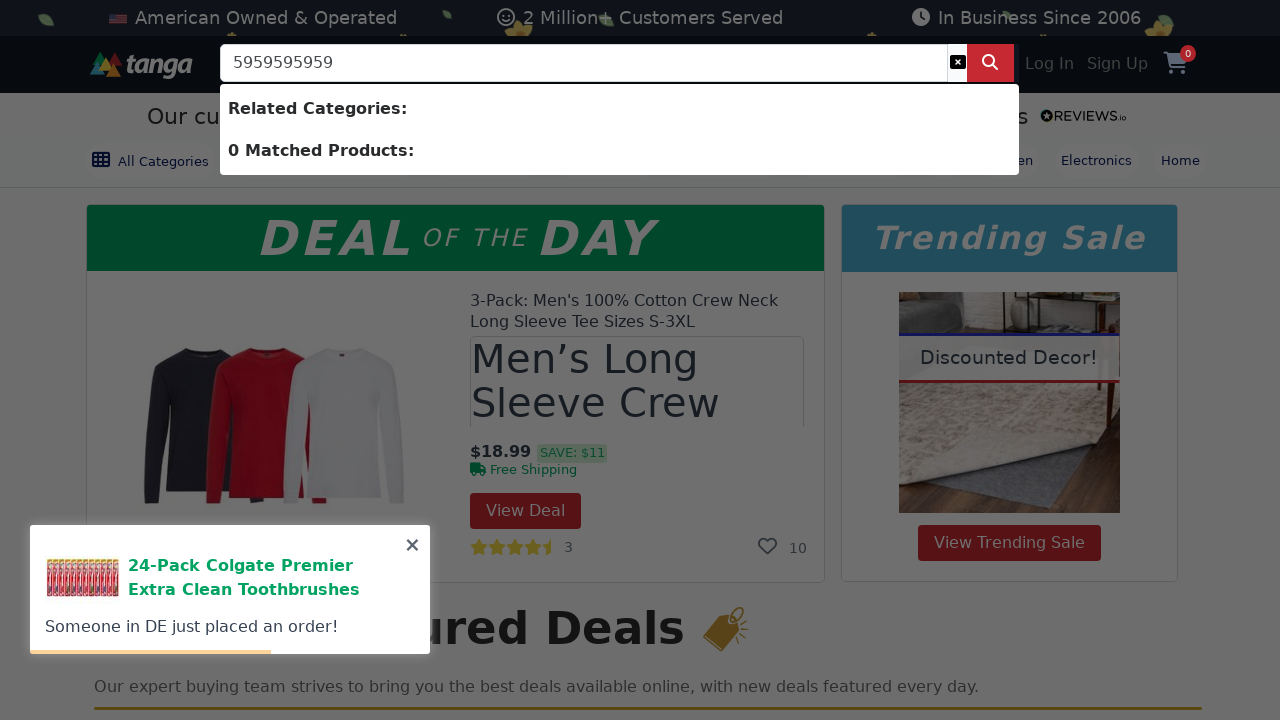

Clicked search button at (990, 63) on button[aria-label='Search']
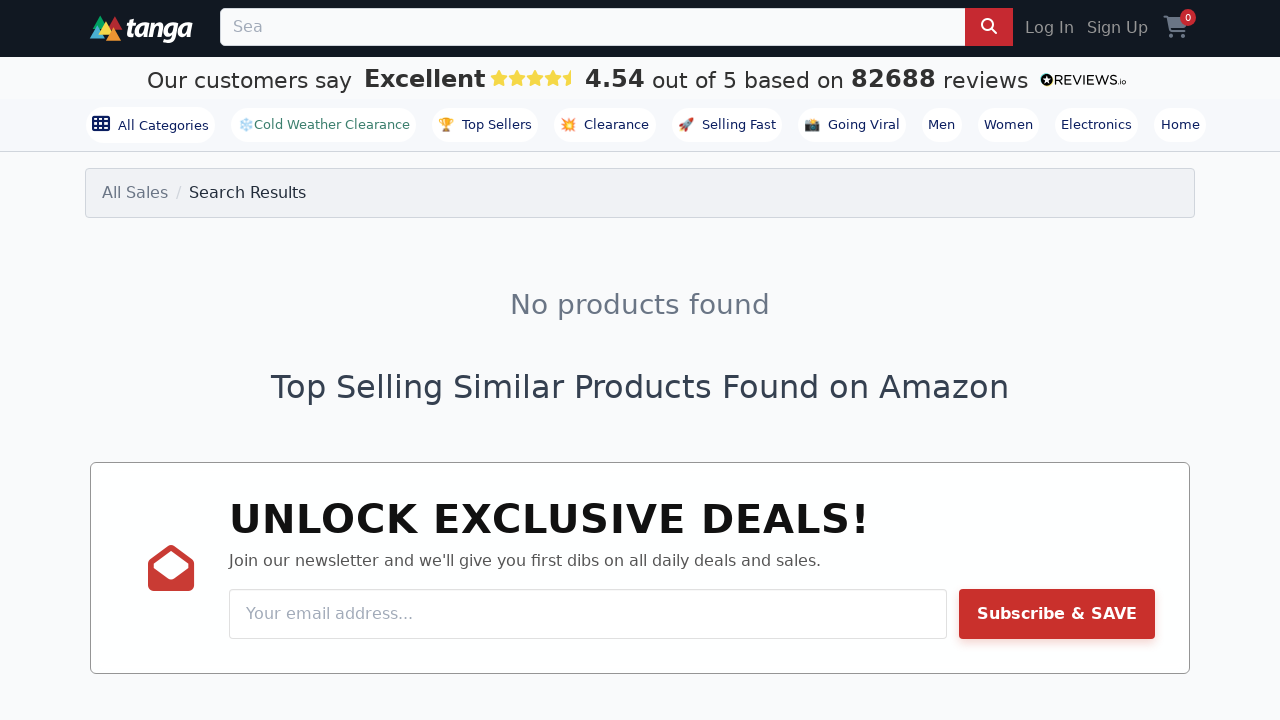

Waited for 'No products found' message to appear
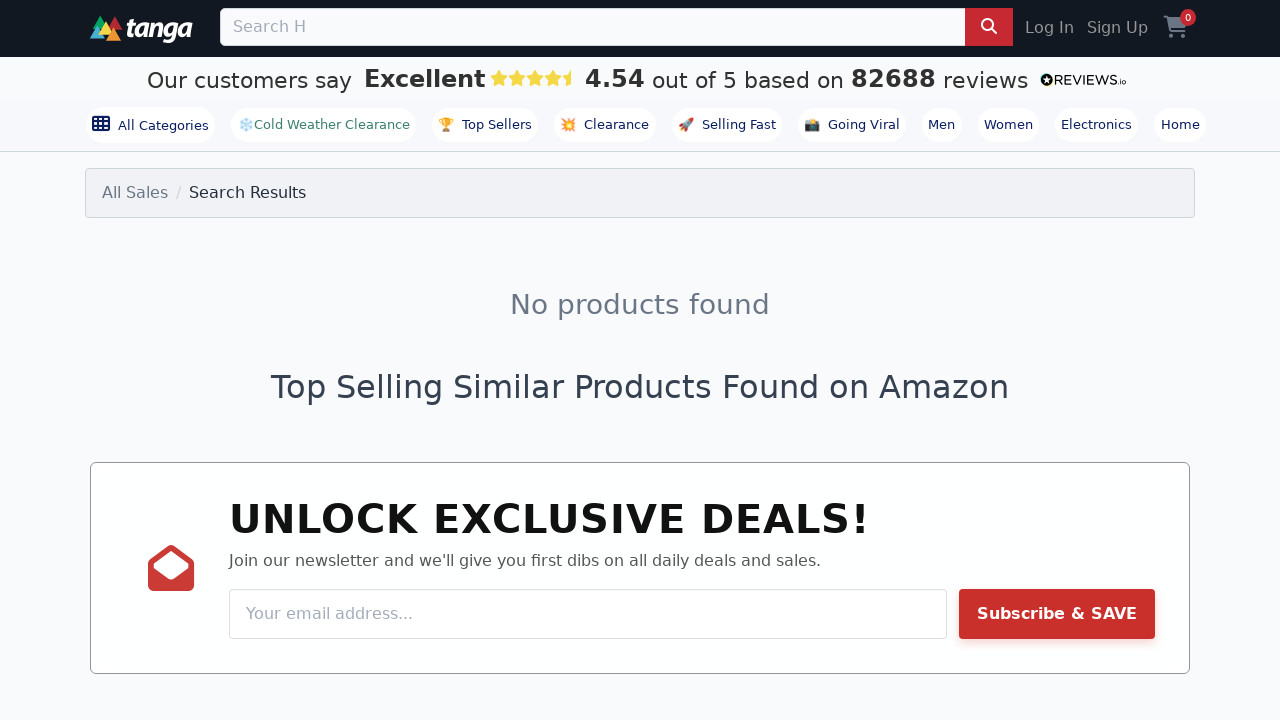

Retrieved 'No products found' message text
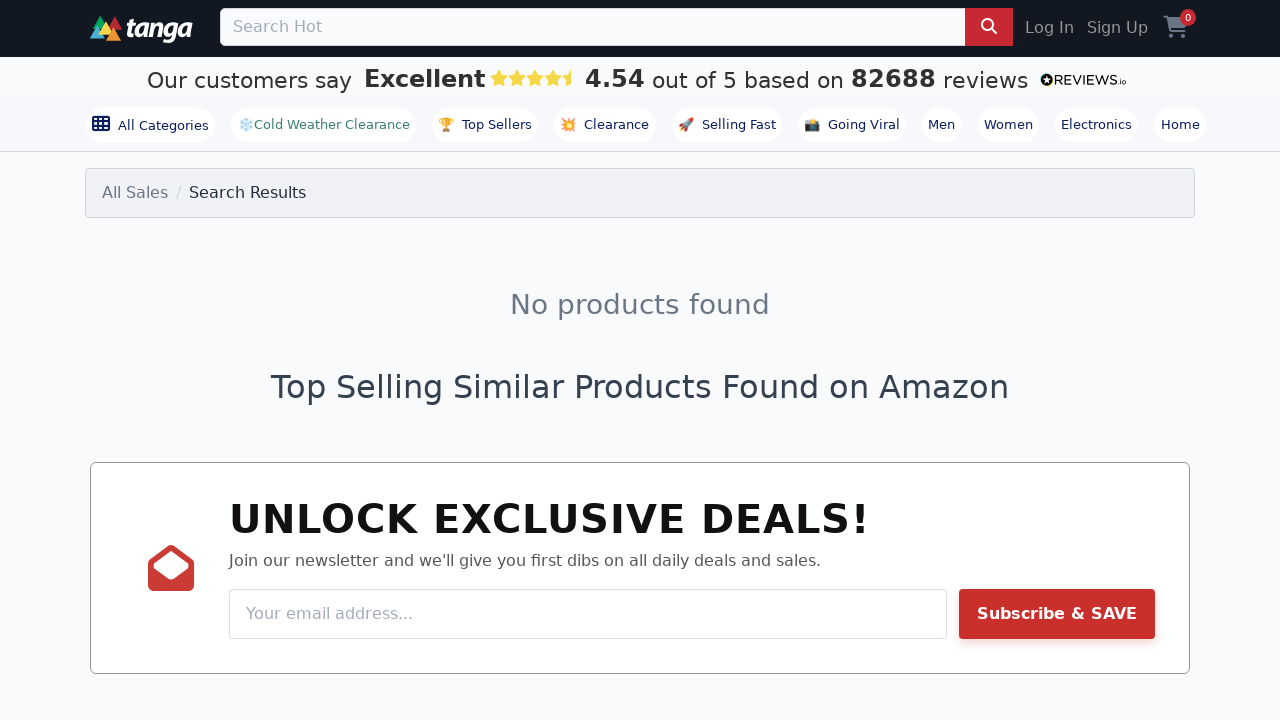

Verified that message is 'No products found'
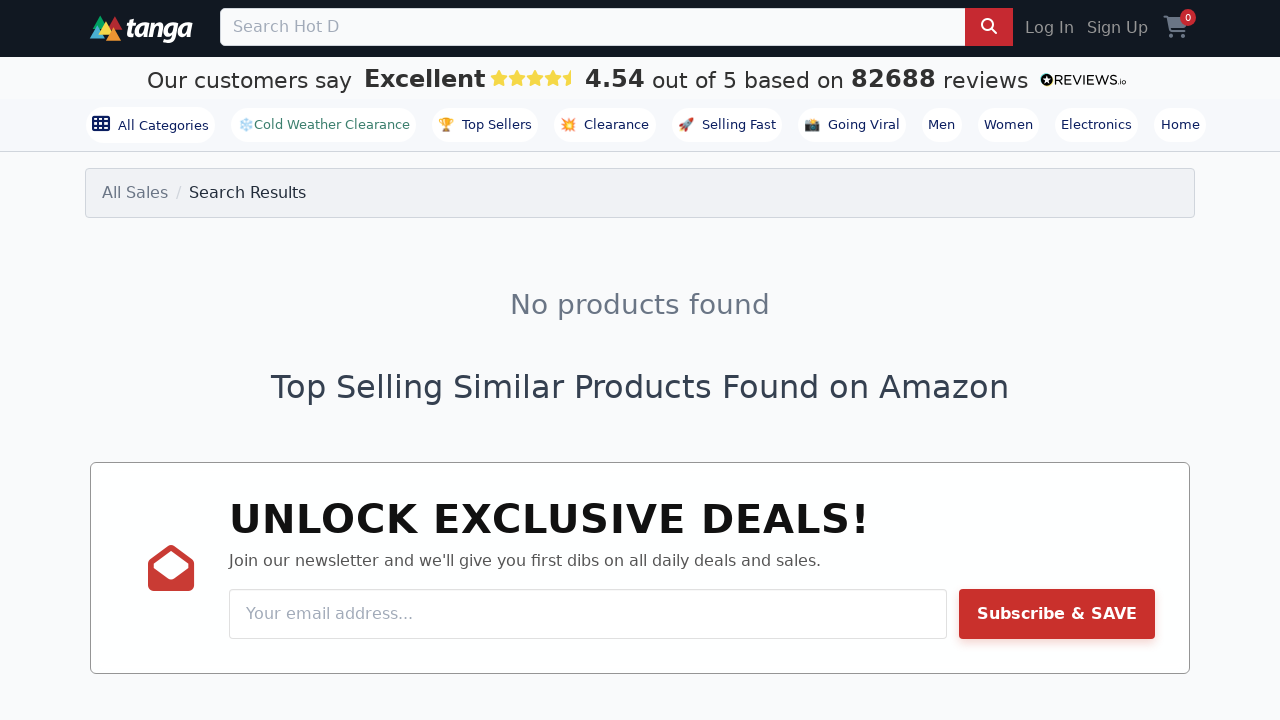

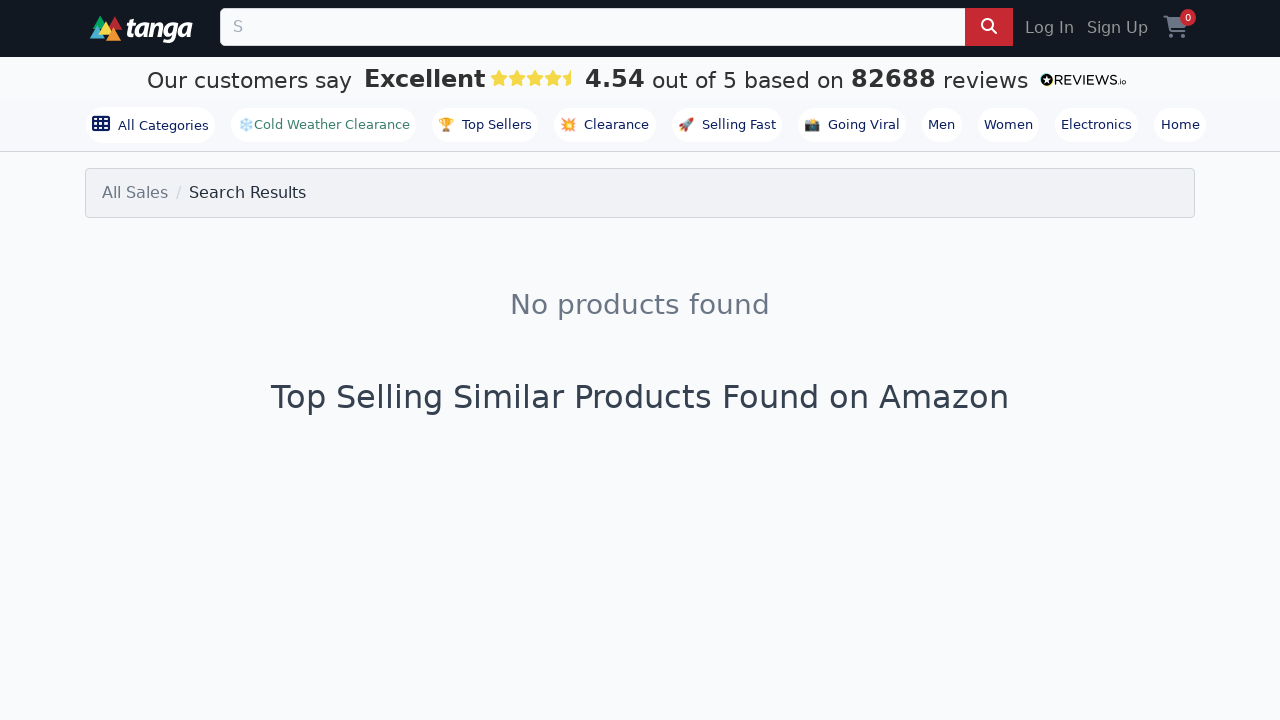